Tests drag and drop functionality by dragging an element from source to target location within an iframe

Starting URL: http://jqueryui.com/droppable/

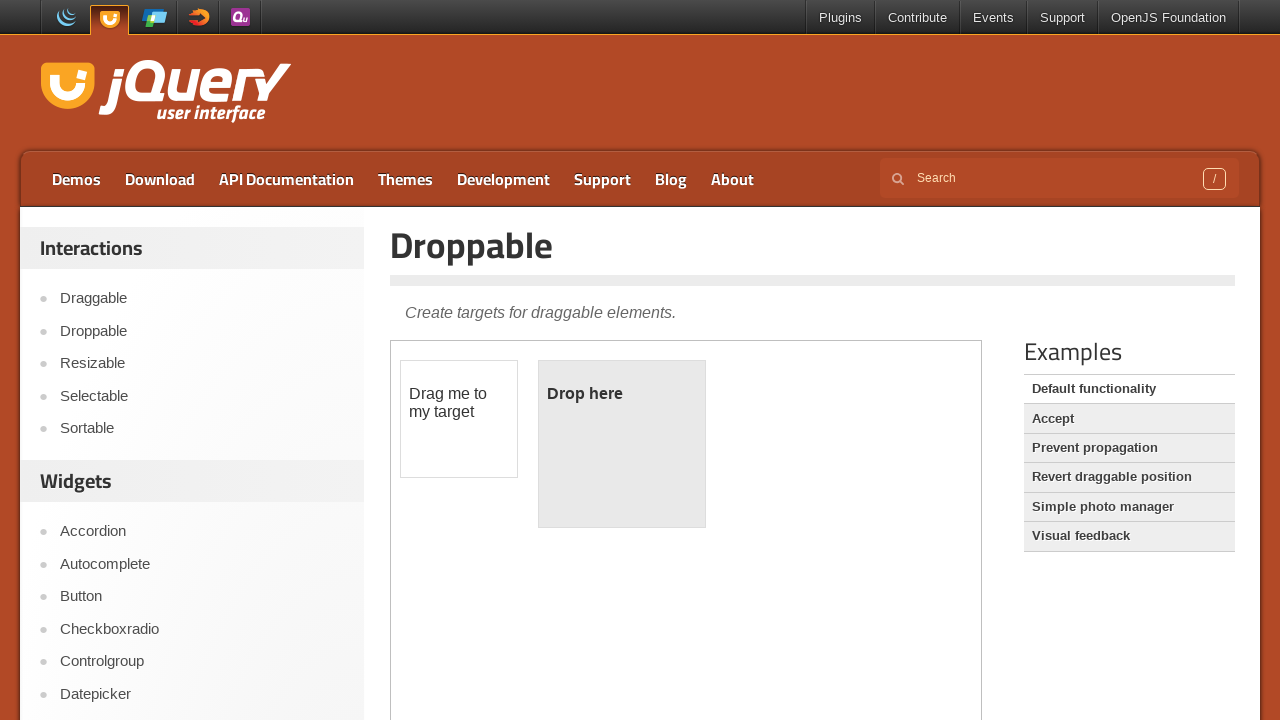

Located the iframe containing drag and drop demo
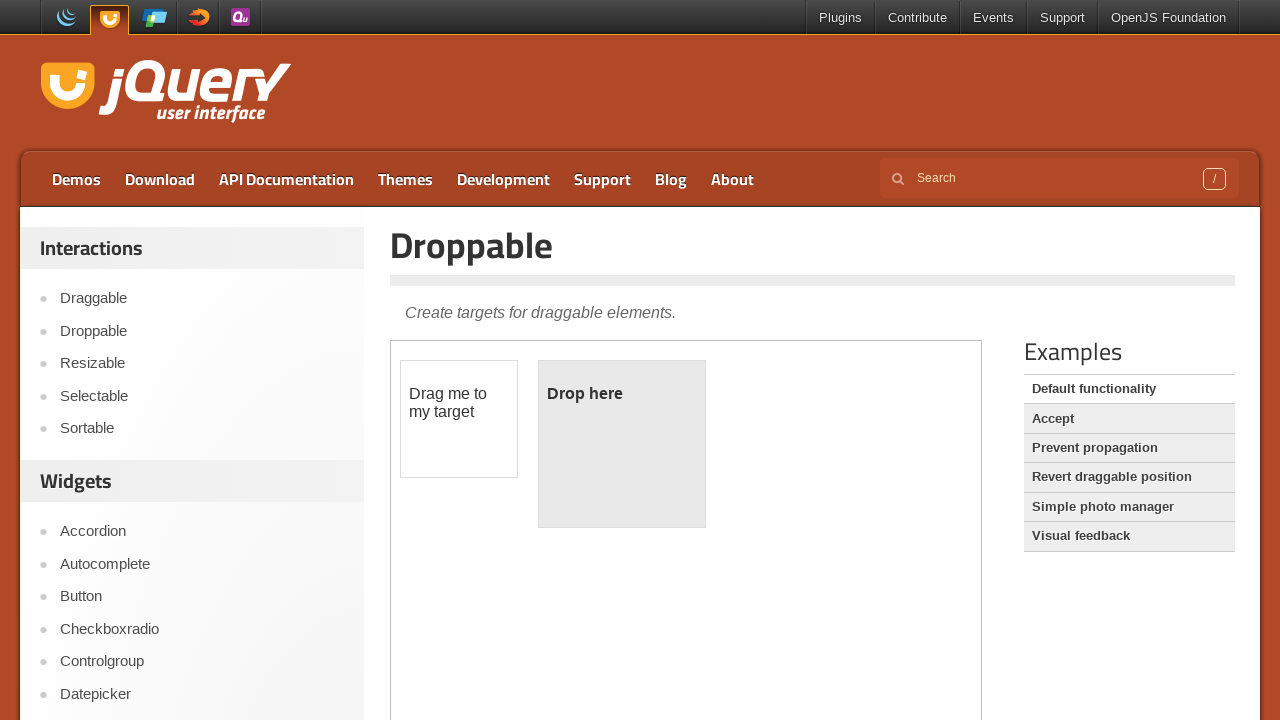

Located the draggable element within iframe
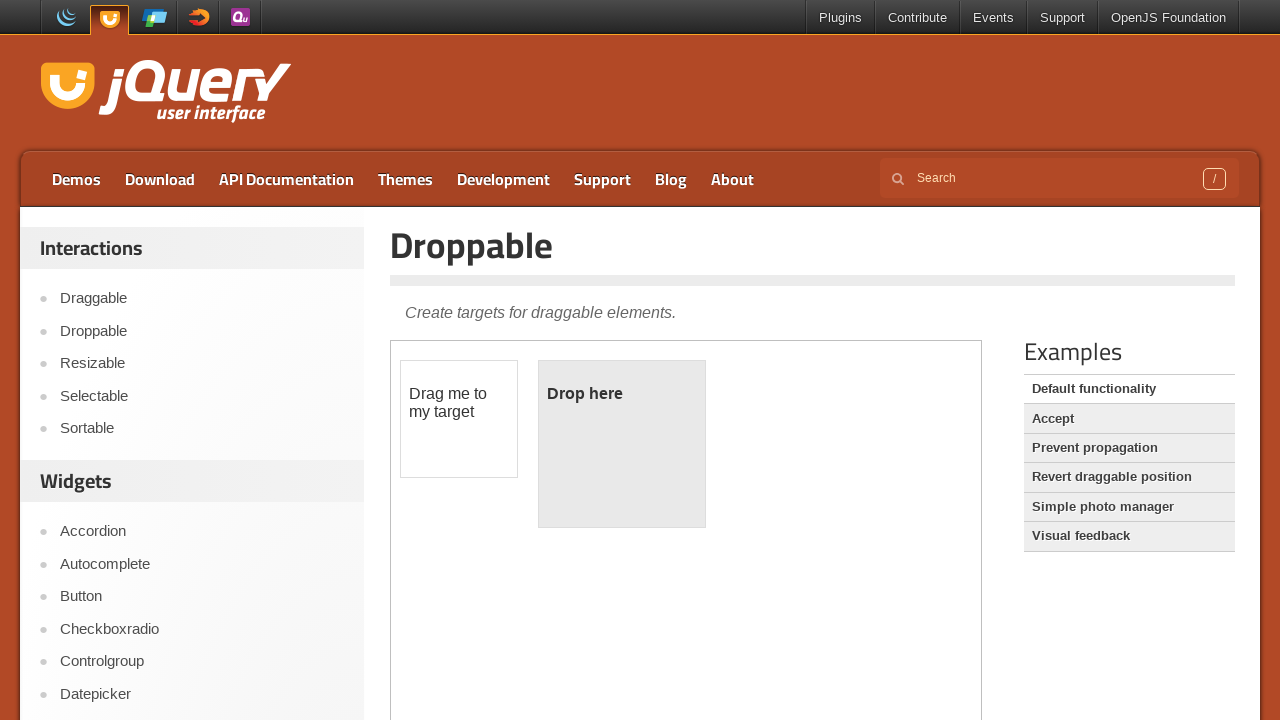

Located the droppable target element within iframe
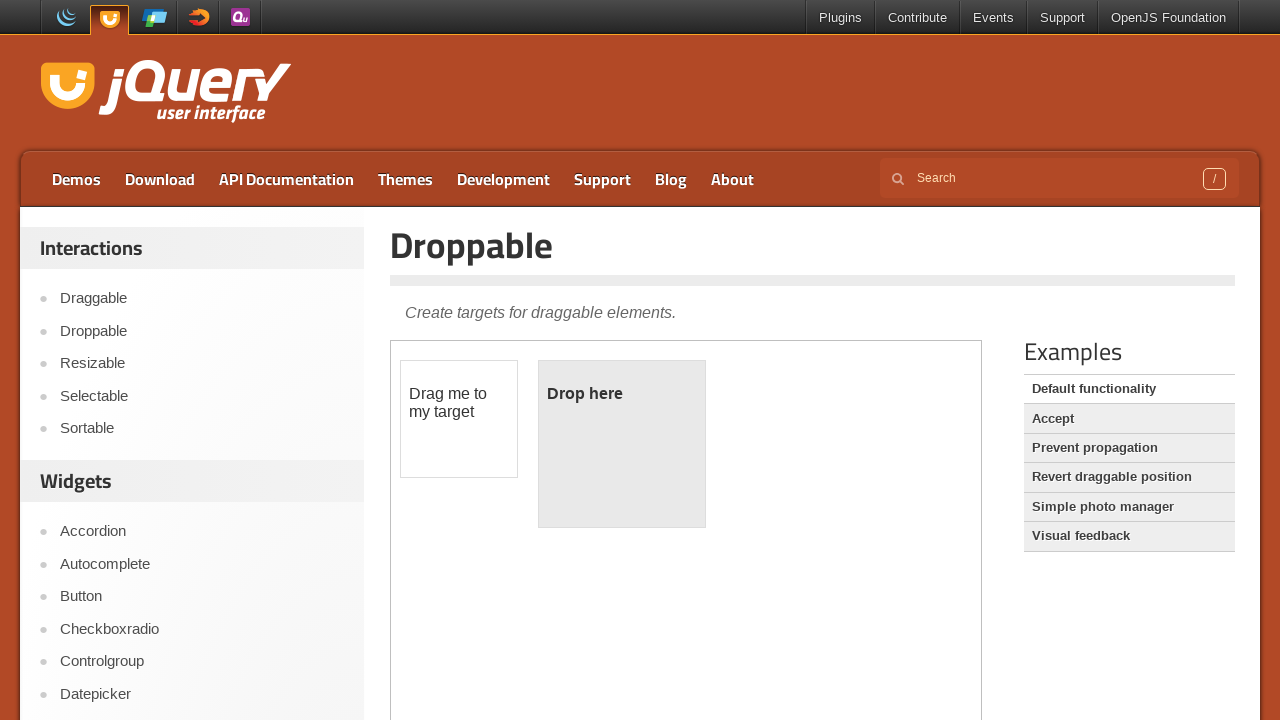

Dragged draggable element to droppable target at (622, 444)
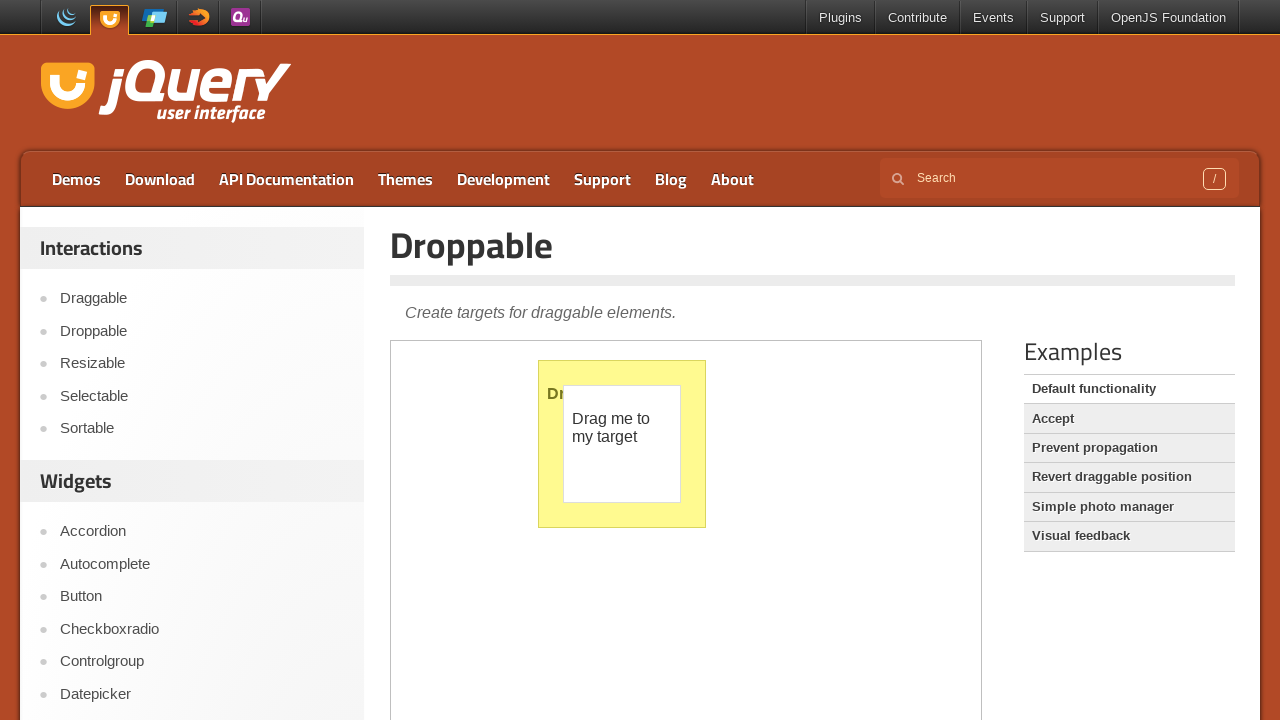

Waited 3 seconds to observe drag and drop result
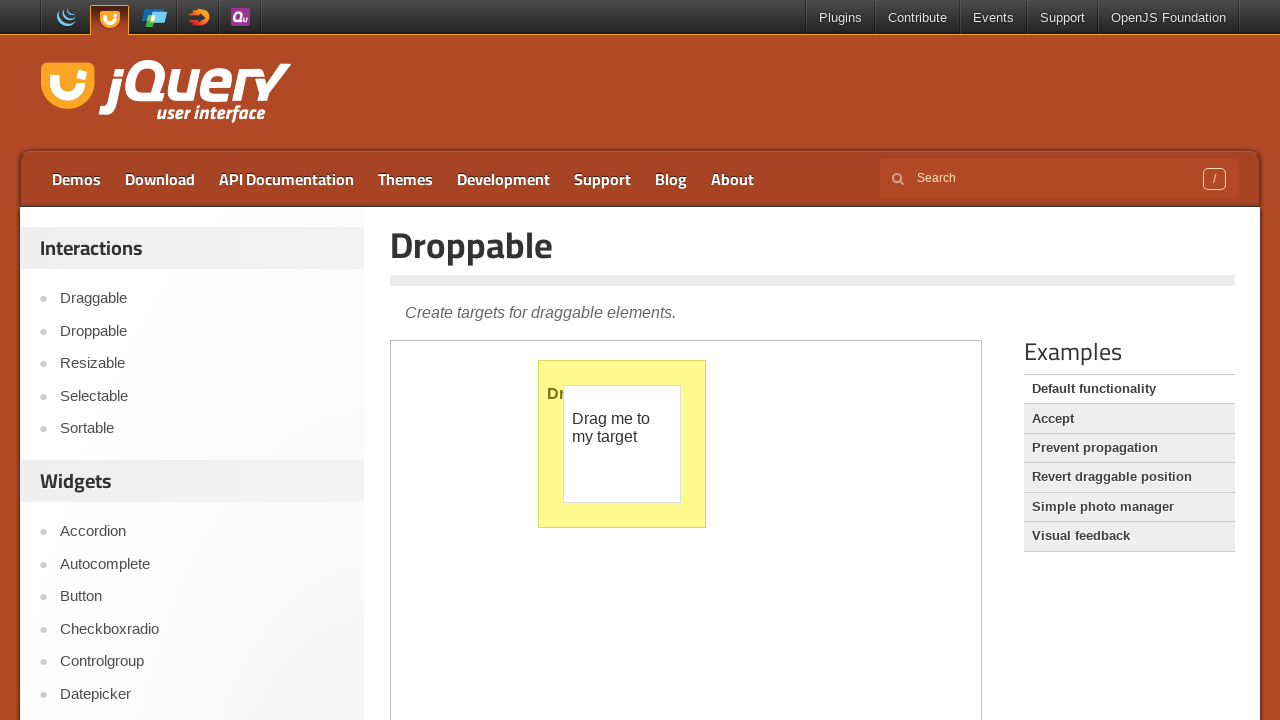

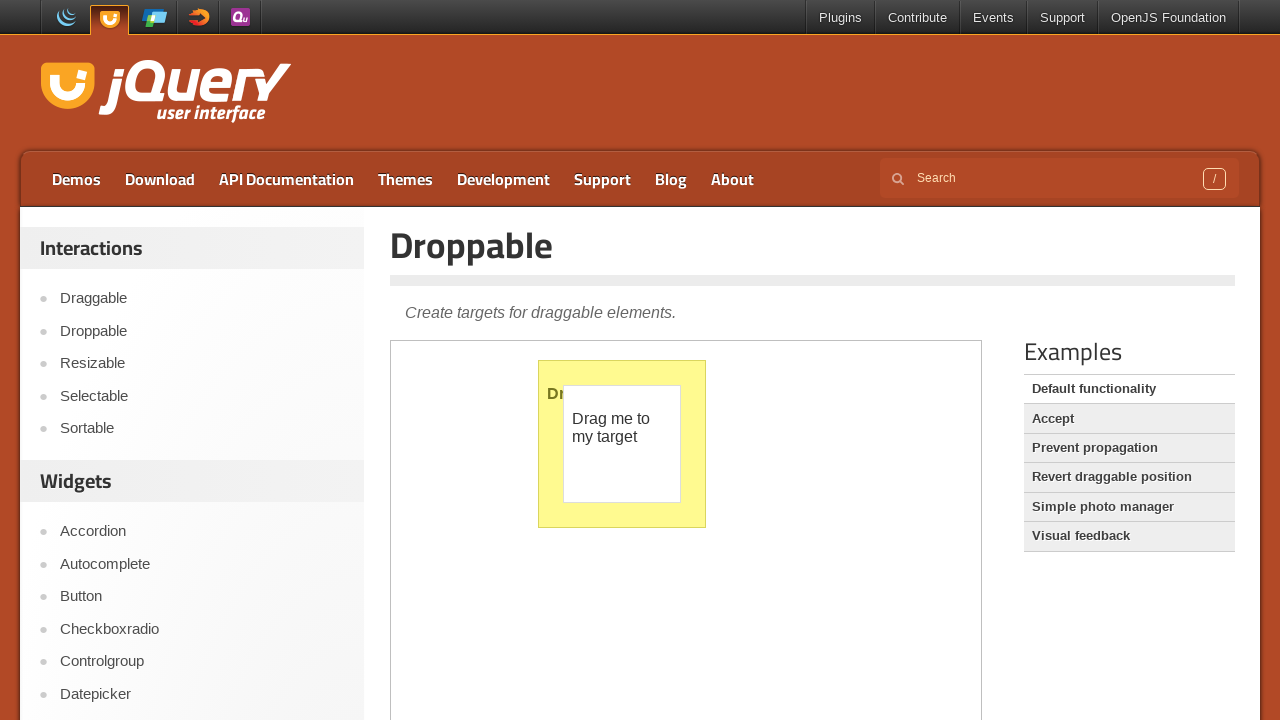